Tests drag and drop functionality by moving element A to element B's position

Starting URL: http://the-internet.herokuapp.com/drag_and_drop

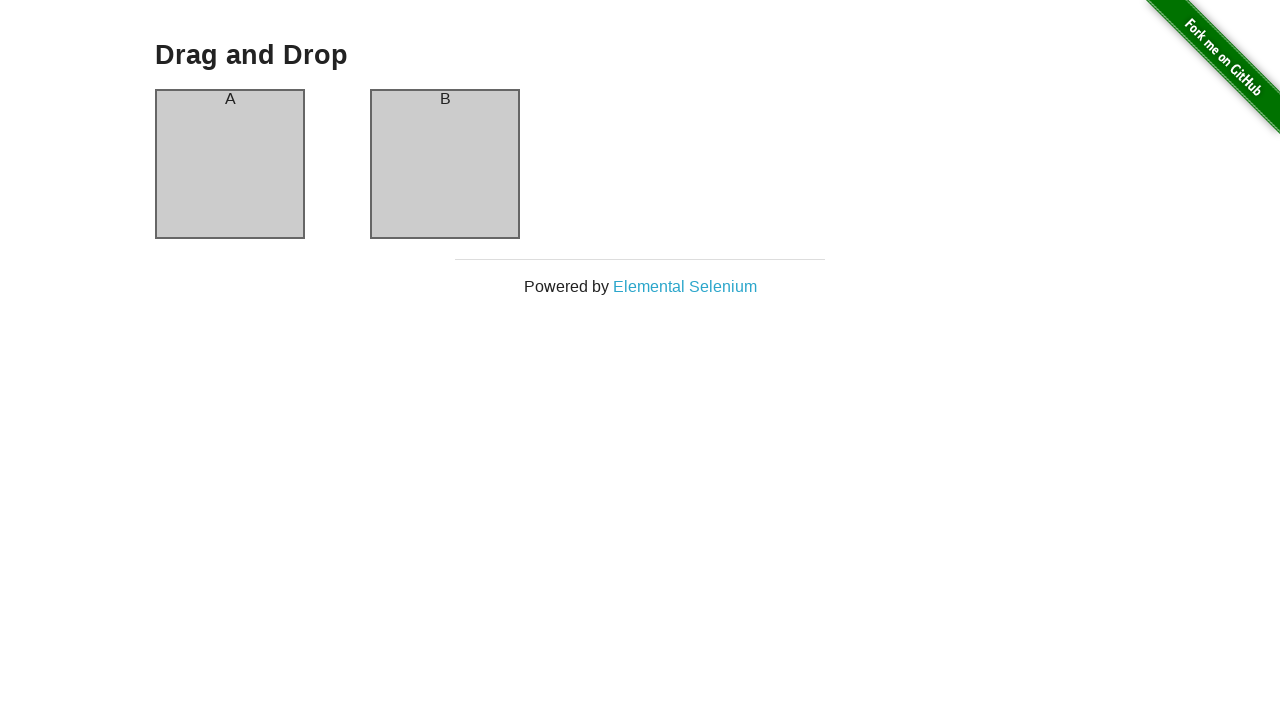

Located element A (column-a)
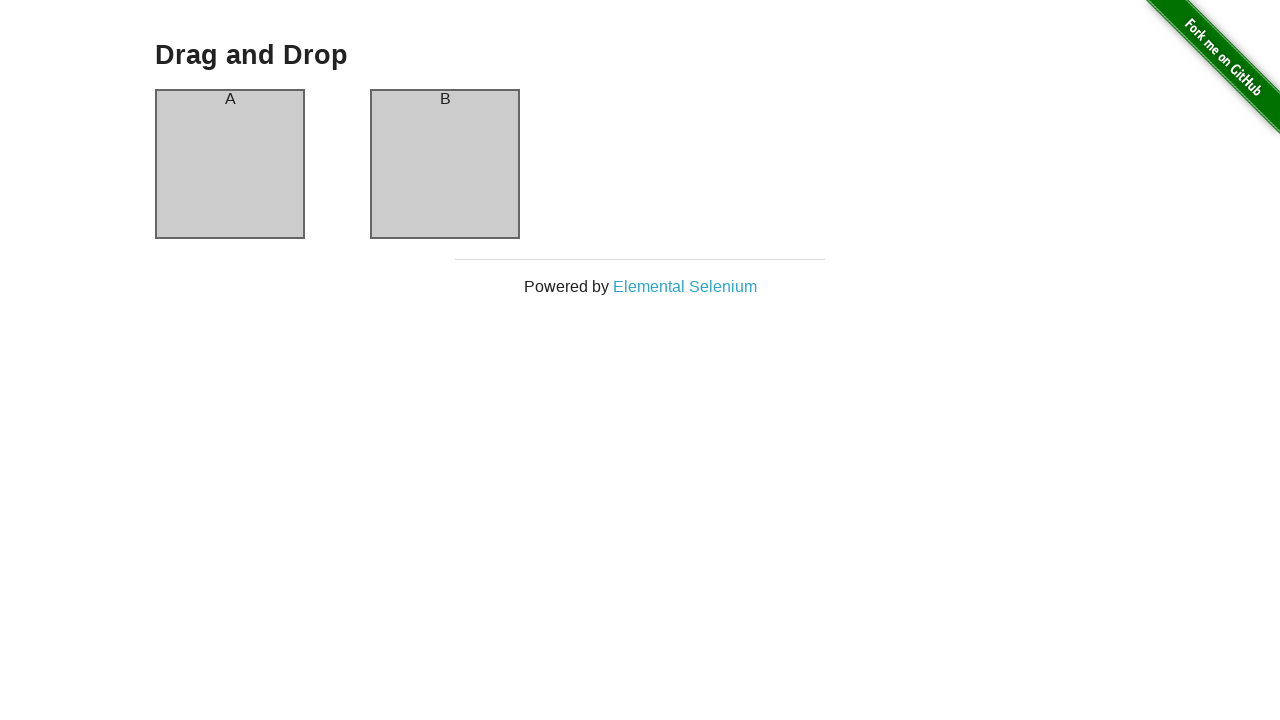

Located element B (column-b)
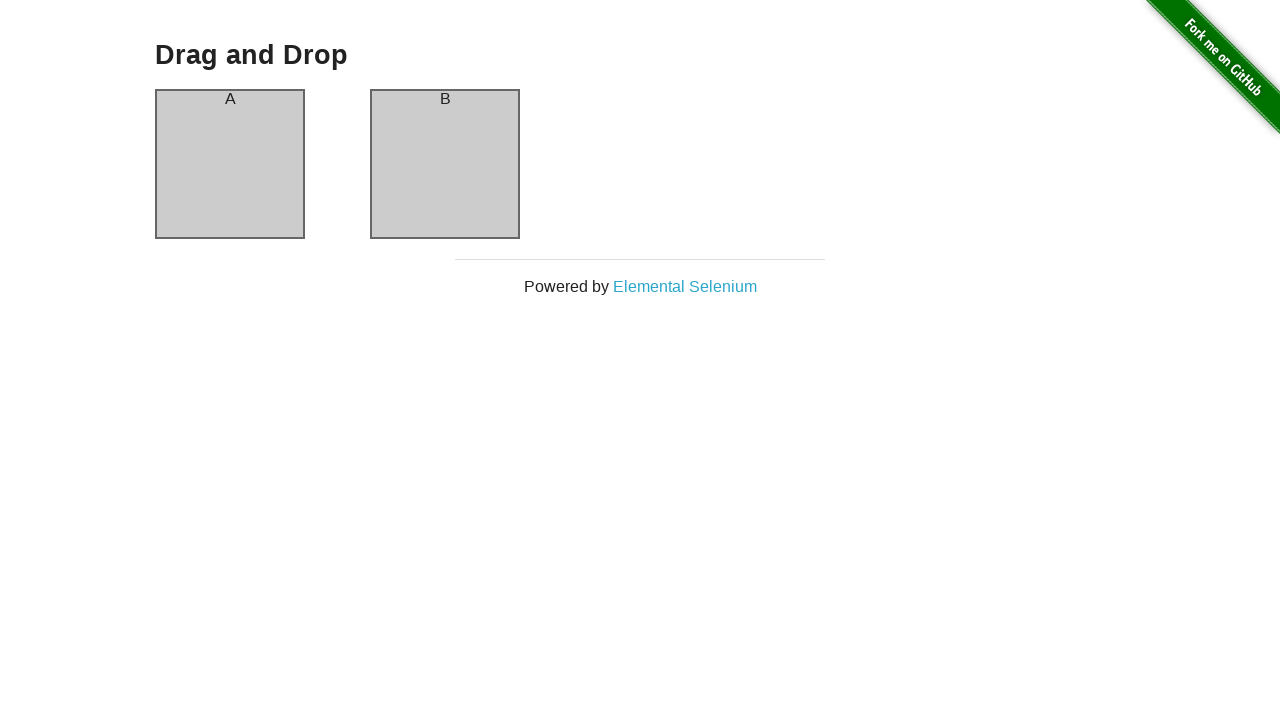

Dragged element A to element B's position at (445, 164)
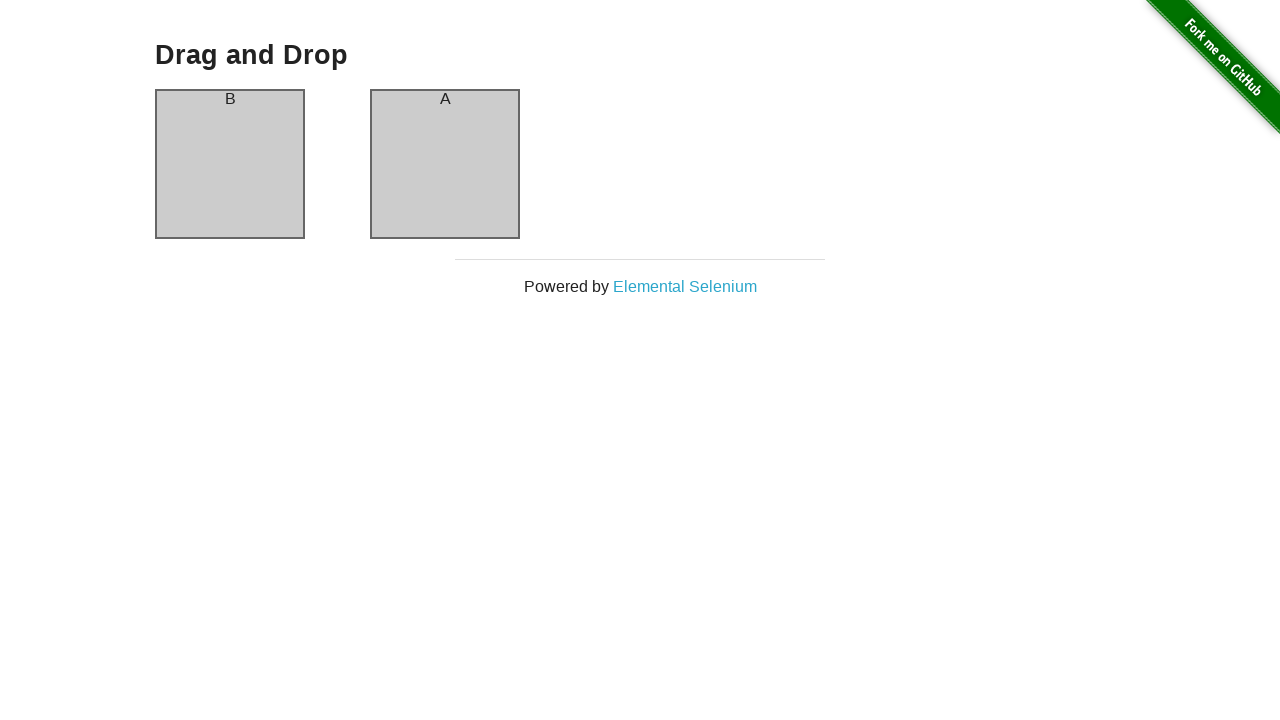

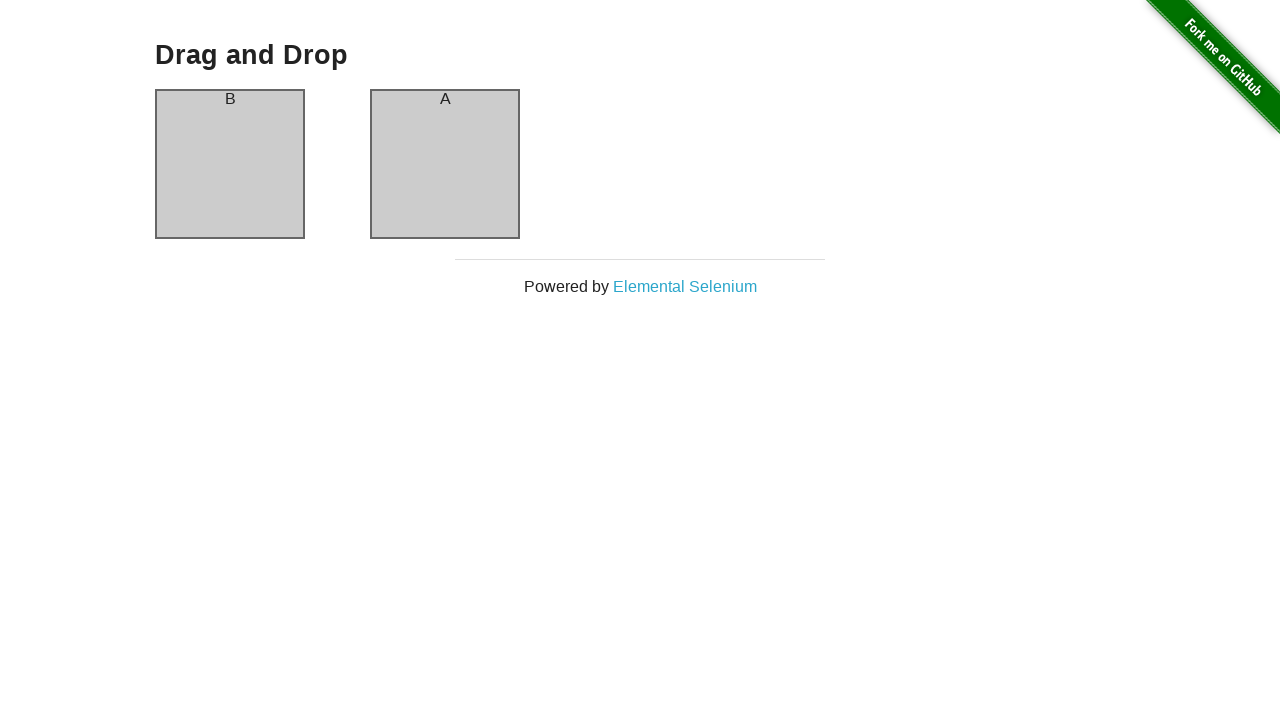